Tests keyboard shortcut functionality on a text comparison tool by entering text in the first field, selecting all with Ctrl+A, copying with Ctrl+C, tabbing to the next field, and pasting with Ctrl+V

Starting URL: https://text-compare.com/

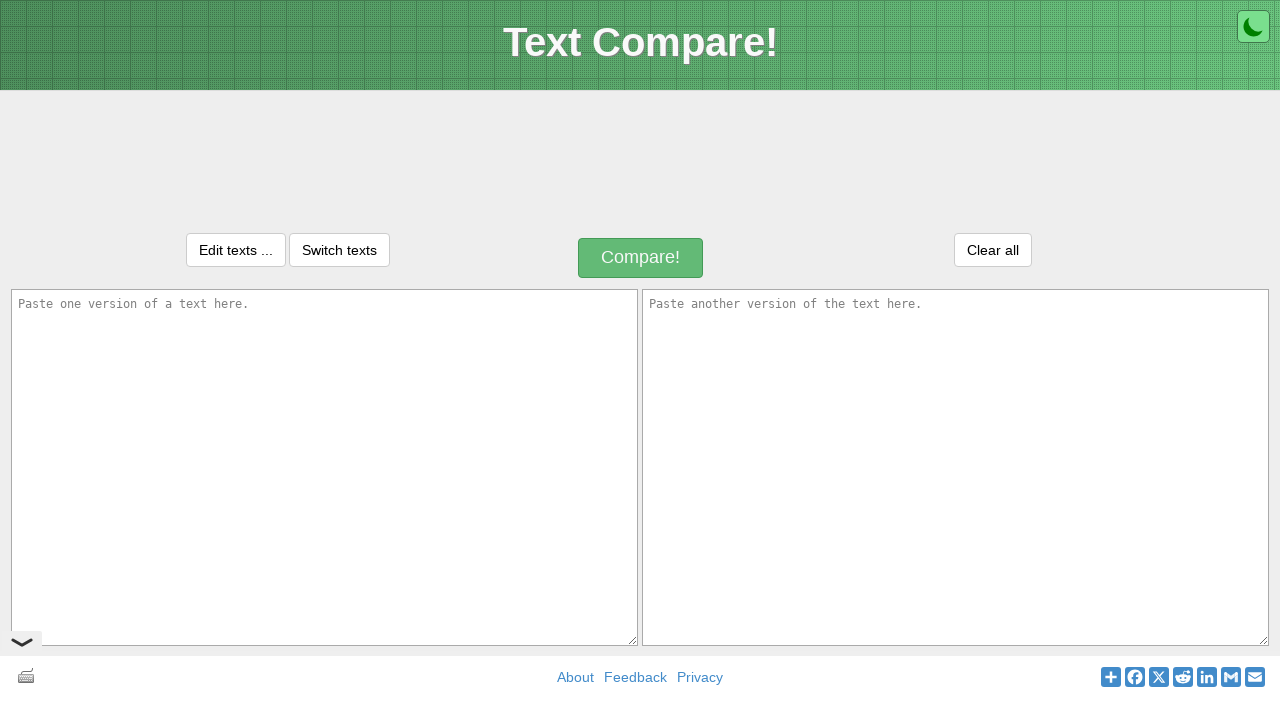

Entered text 'Sachit Is My World....!' in the first textarea field on textarea#inputText1
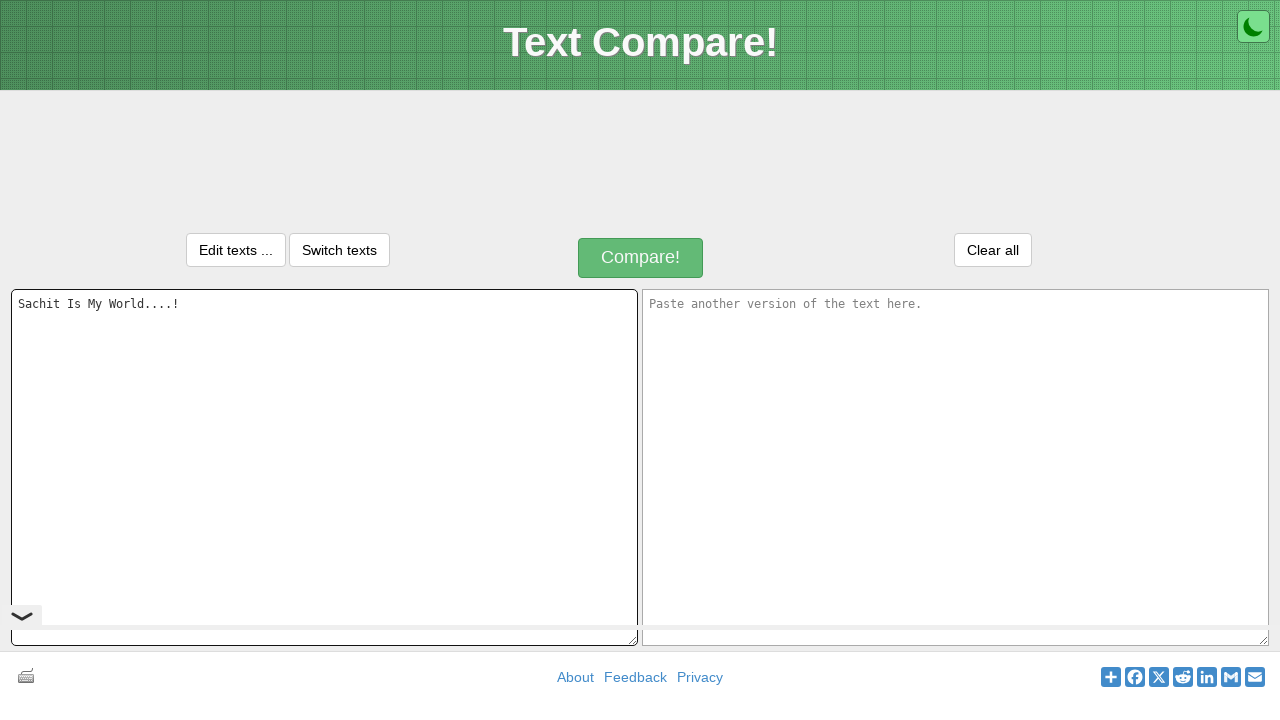

Selected all text in the first field using Ctrl+A keyboard shortcut
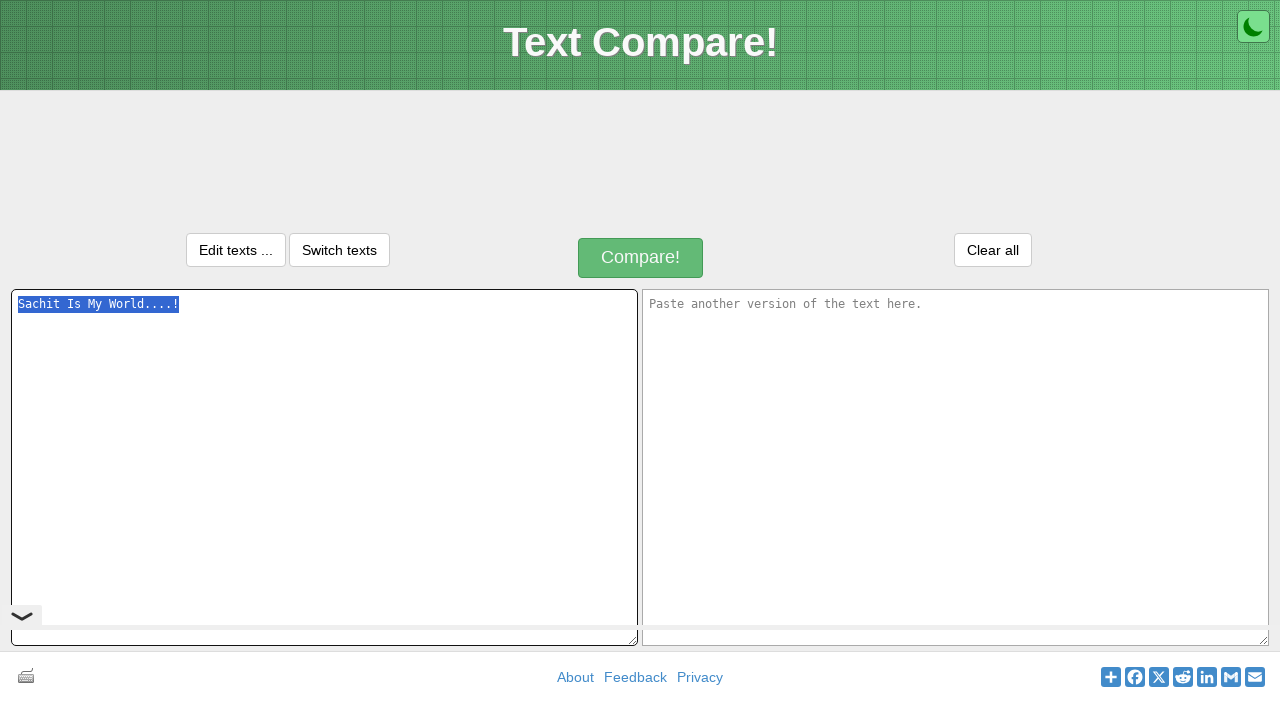

Copied selected text using Ctrl+C keyboard shortcut
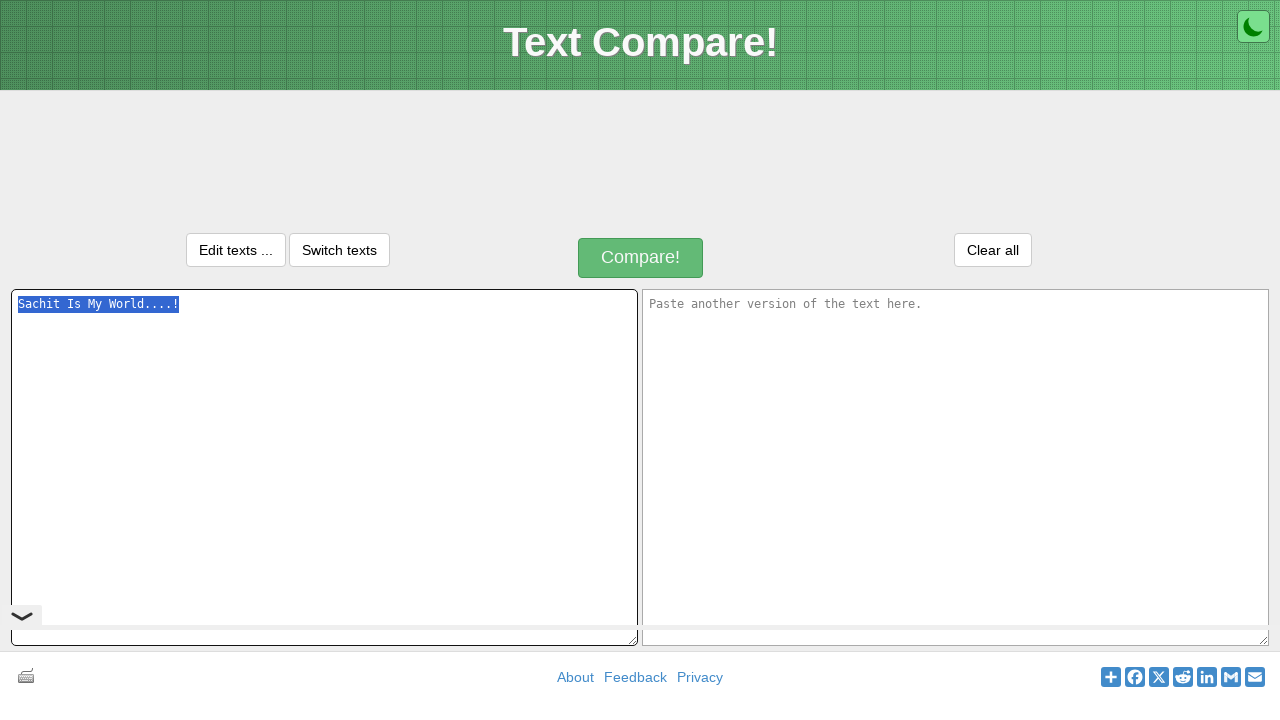

Tabbed to the next textarea field
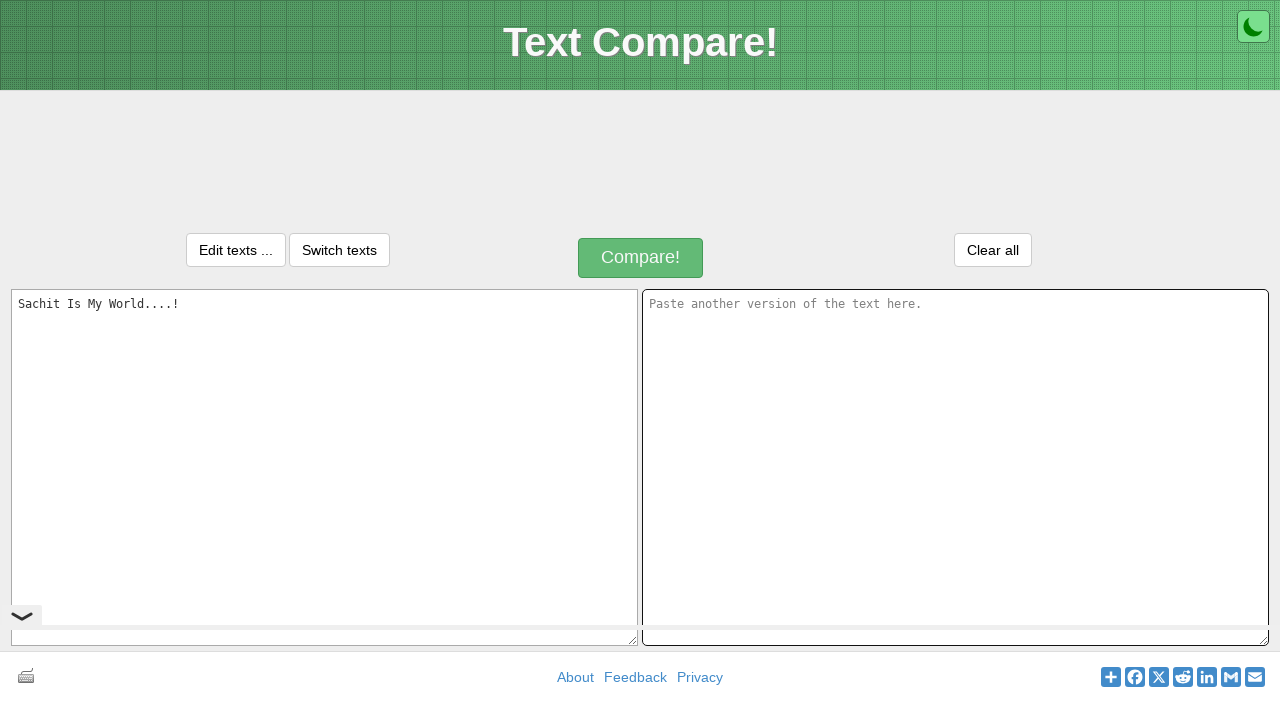

Pasted copied text into the second field using Ctrl+V keyboard shortcut
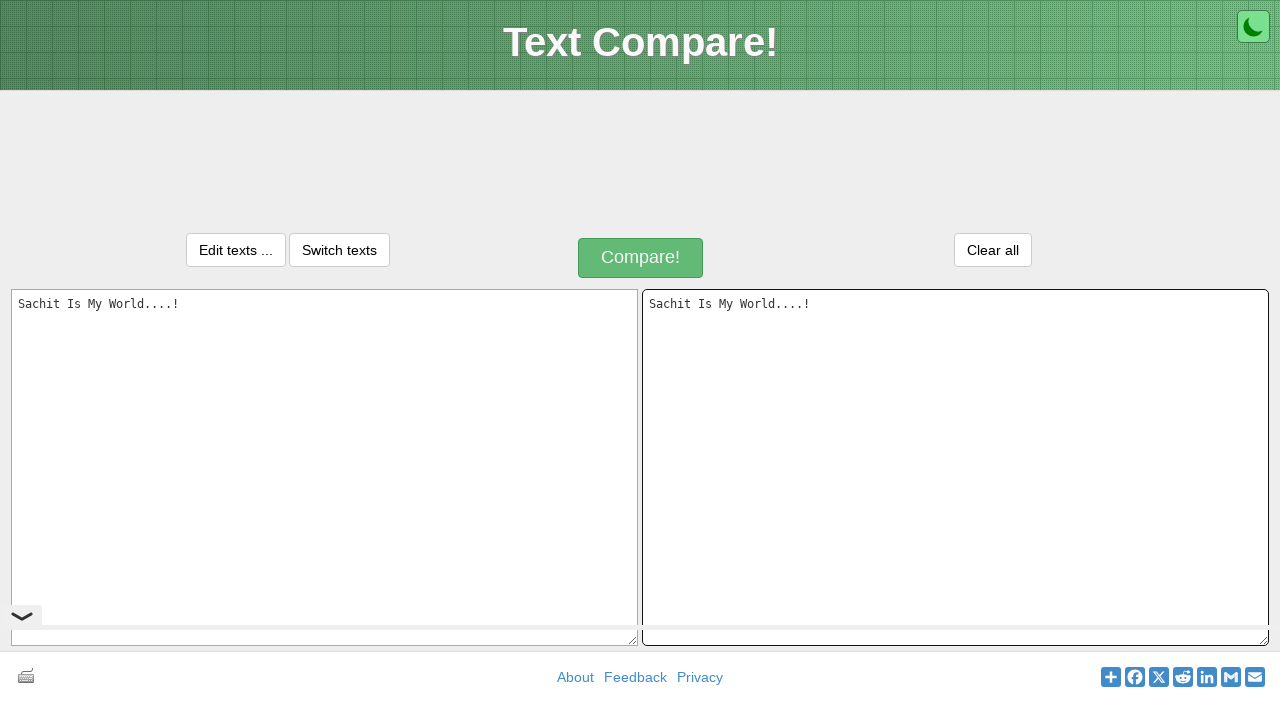

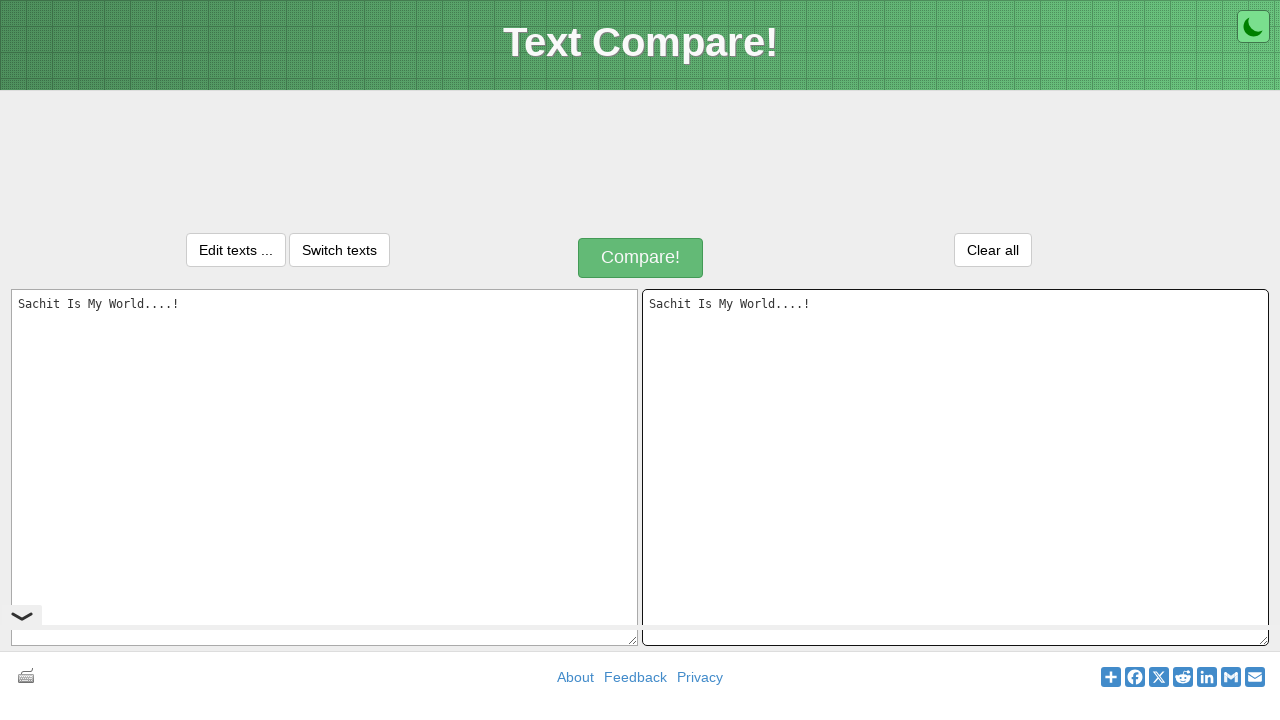